Tests a signup form with dynamic attributes by filling username, password, confirm password, and email fields, then submitting the form and waiting for confirmation

Starting URL: https://v1.training-support.net/selenium/dynamic-attributes

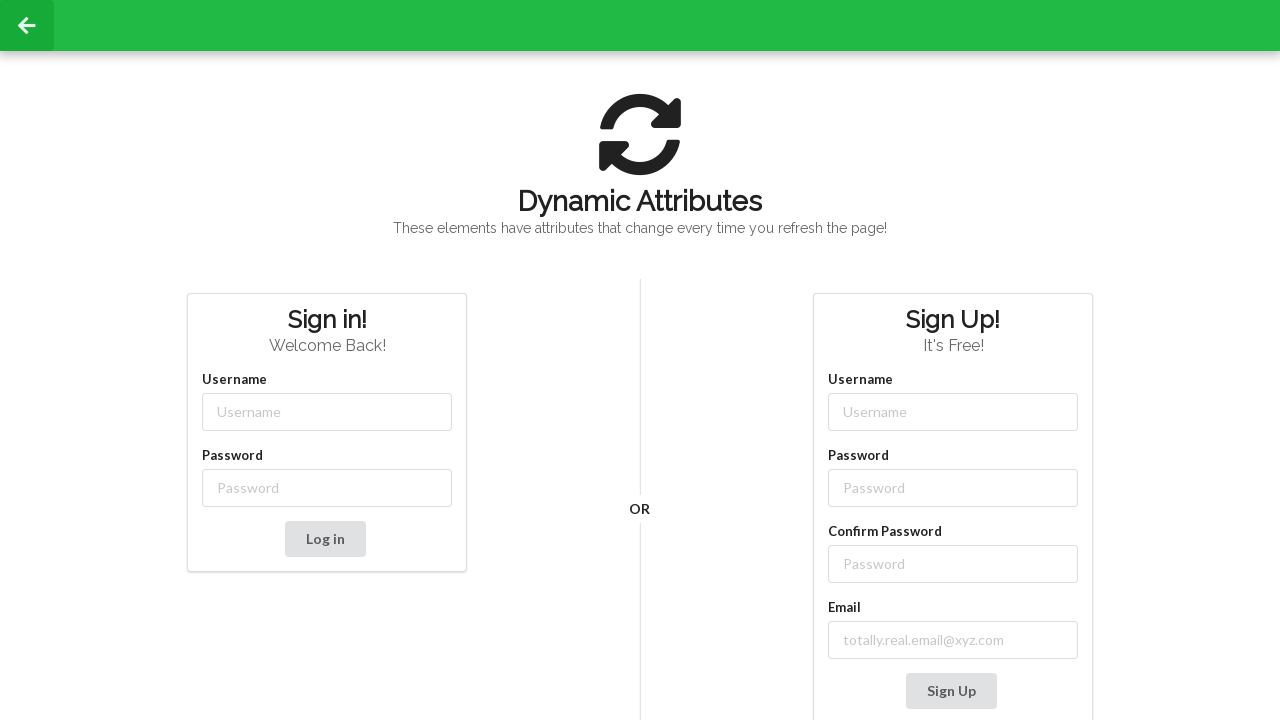

Filled username field with 'Kritika' on //input[contains(@class, '-username')]
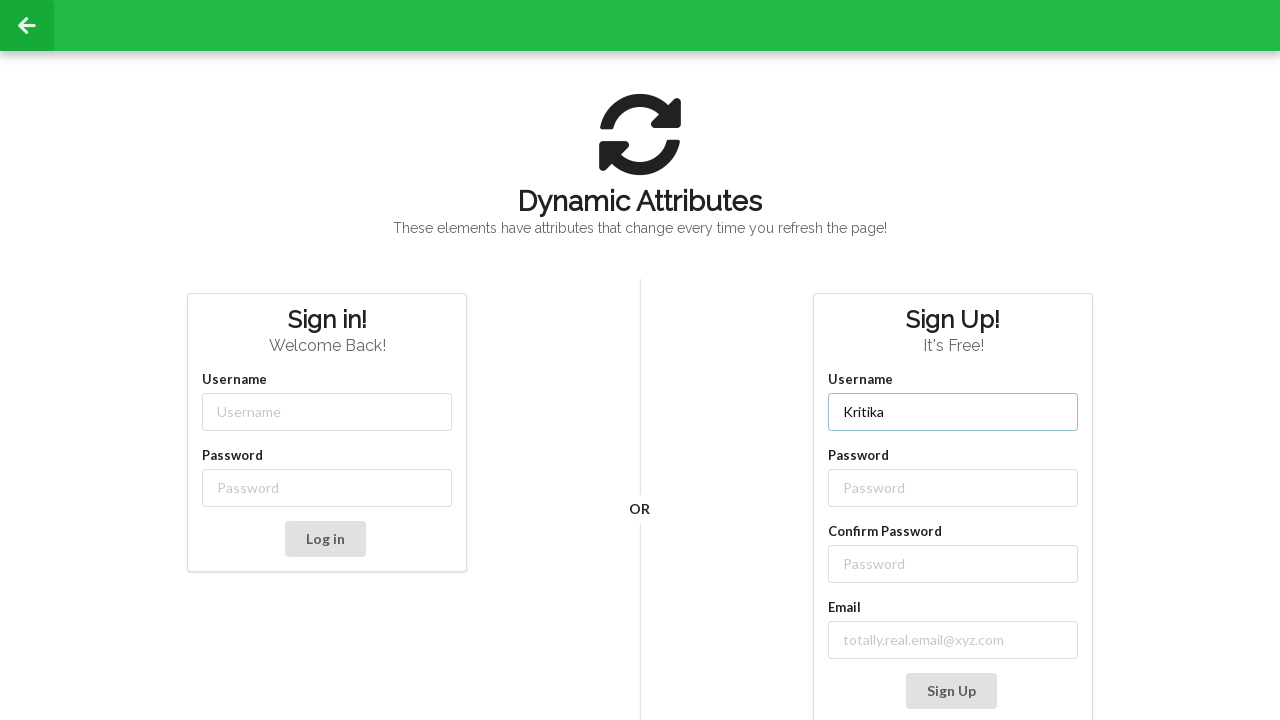

Filled password field with 'Python123!' on //input[contains(@class, '-password')]
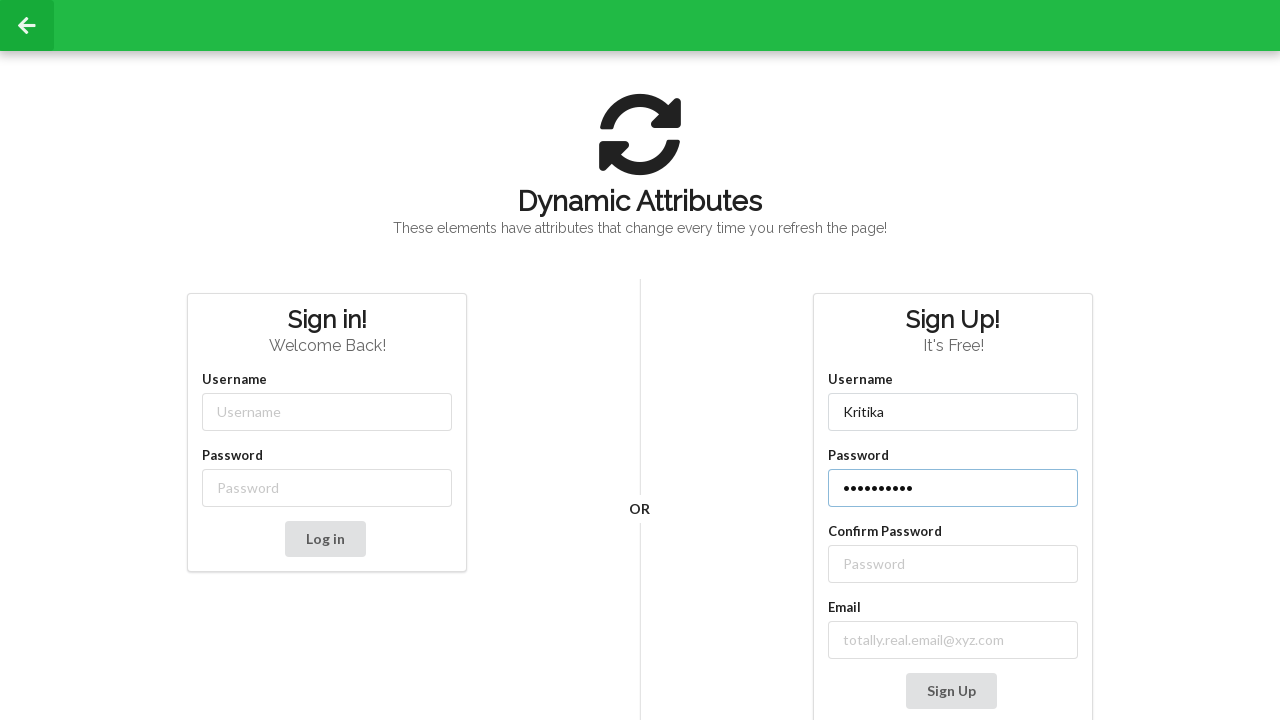

Filled confirm password field with 'Python123!' on //label[contains(text(), 'Confirm Password')]//following::input
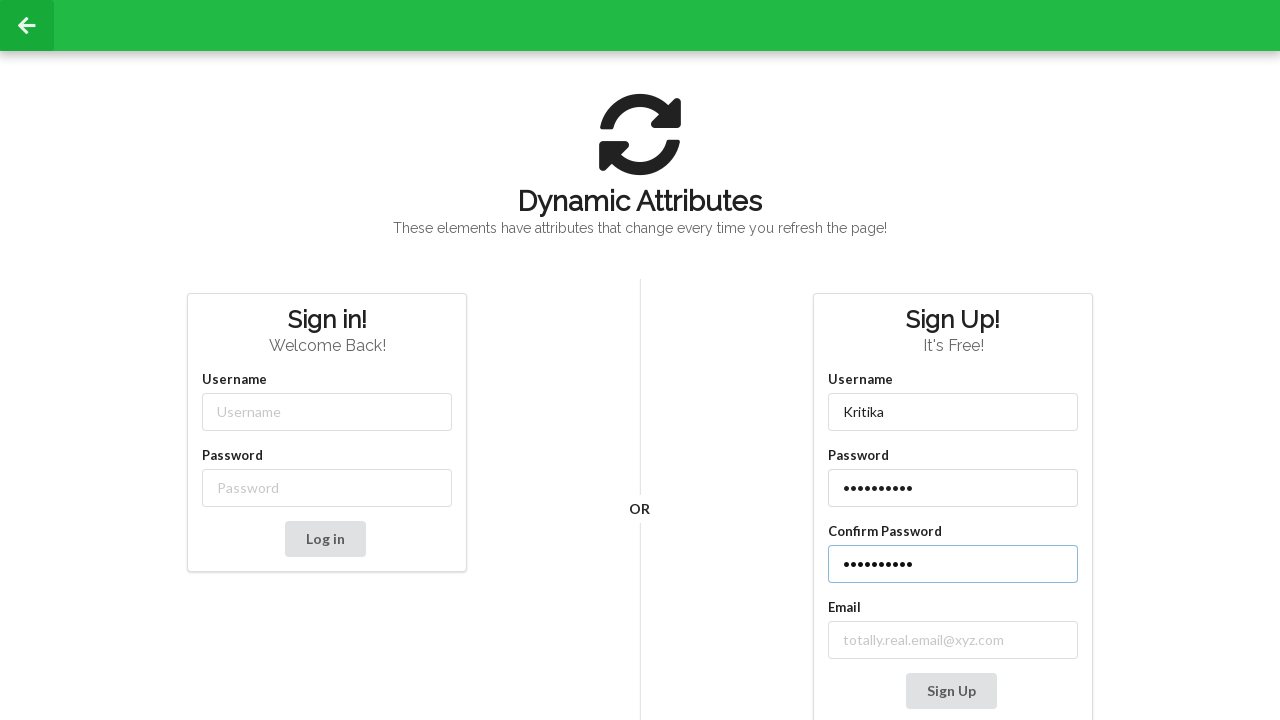

Filled email field with 'kritika.test@example.com' on //input[contains(@class, 'email-')]
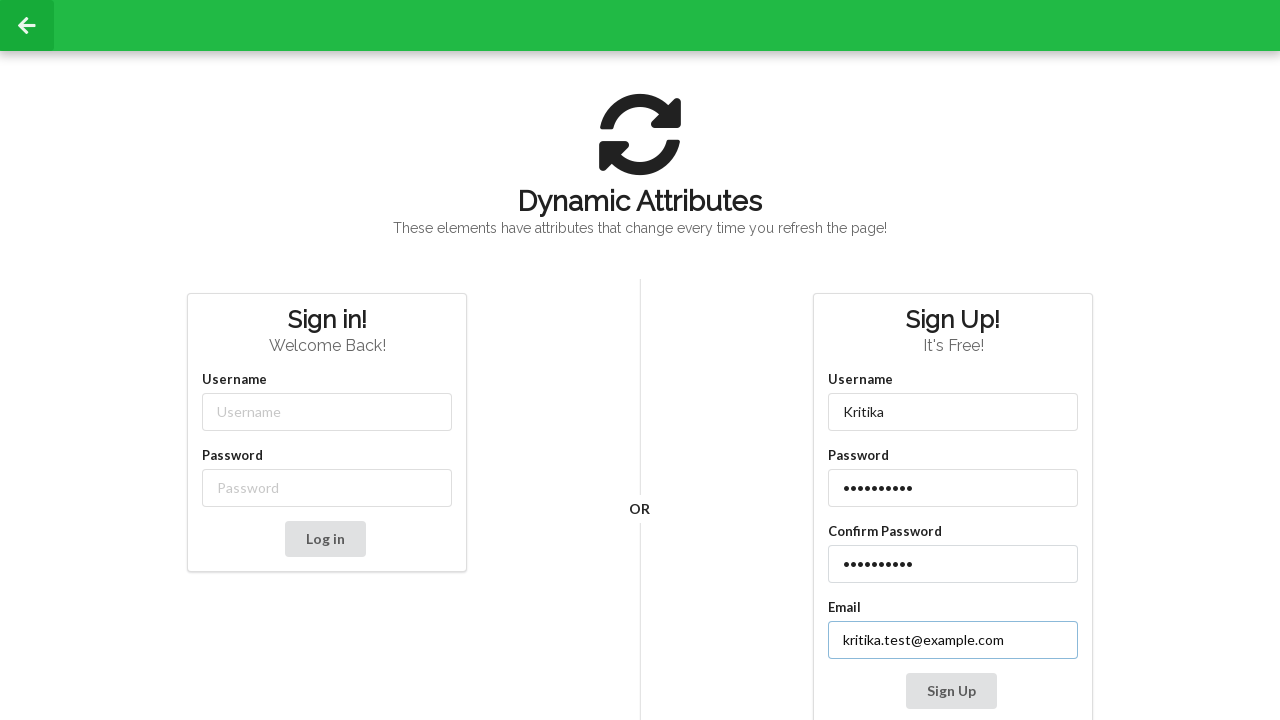

Clicked Sign Up button to submit form at (951, 691) on xpath=//button[text()='Sign Up']
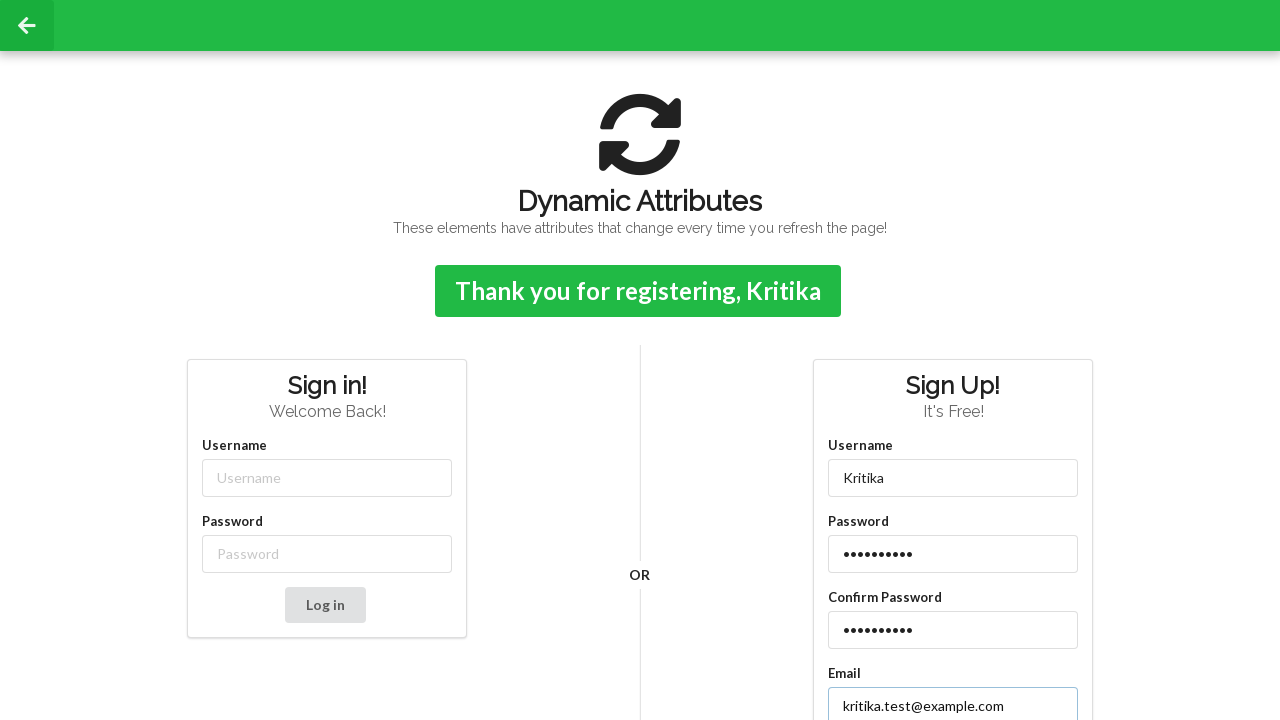

Success confirmation message appeared
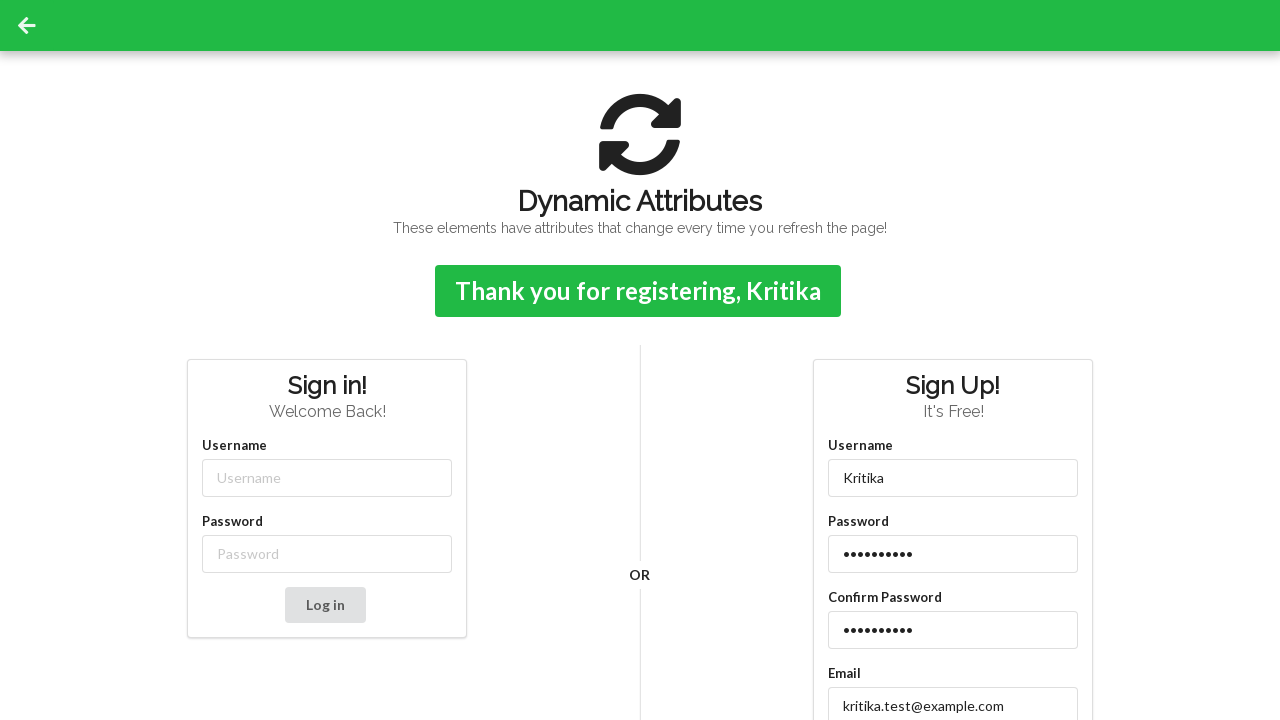

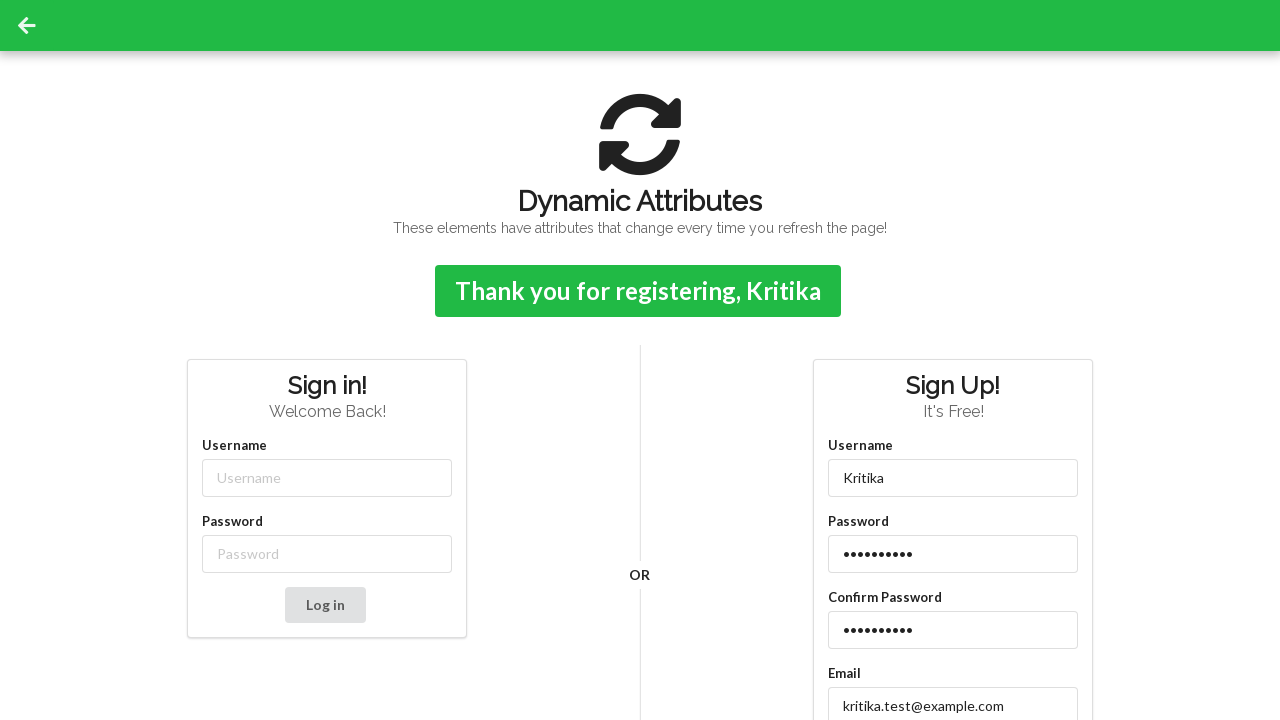